Tests the Top List menu by clicking it and verifying the submenu items are displayed correctly

Starting URL: https://www.99-bottles-of-beer.net/

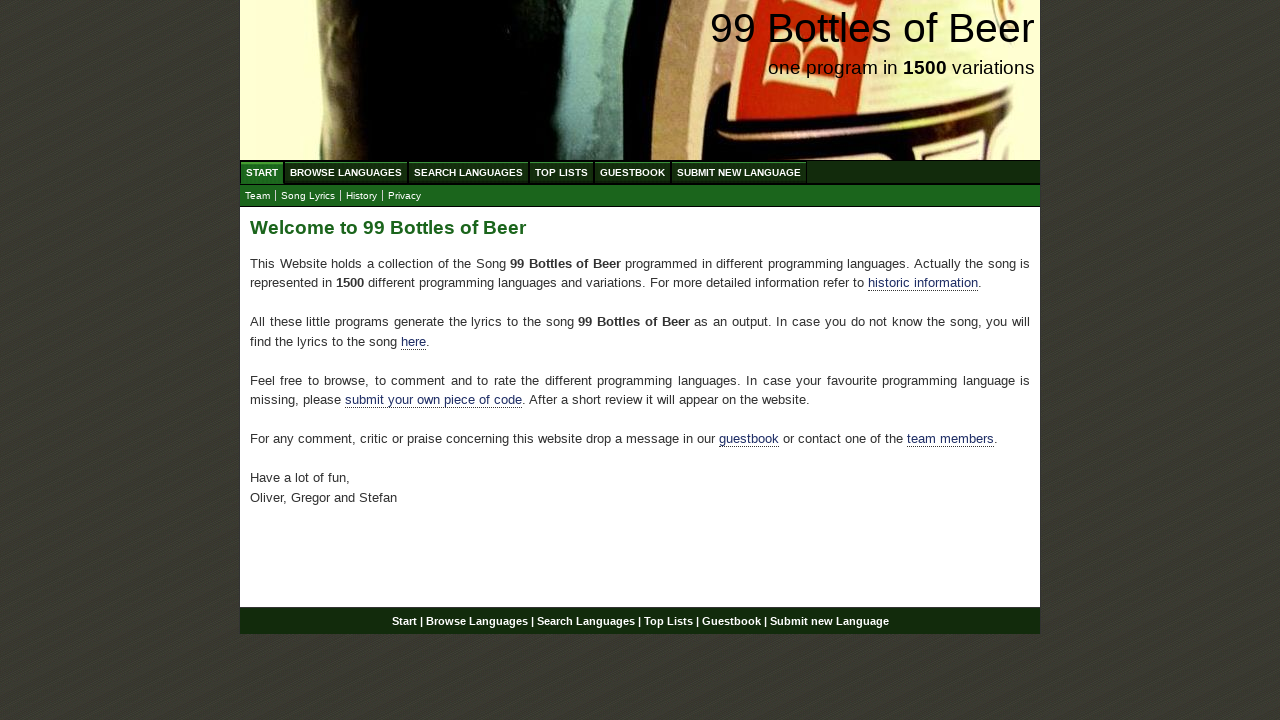

Clicked on Top List menu item at (562, 172) on xpath=//ul[@id= 'menu']//li/a[@href='/toplist.html']
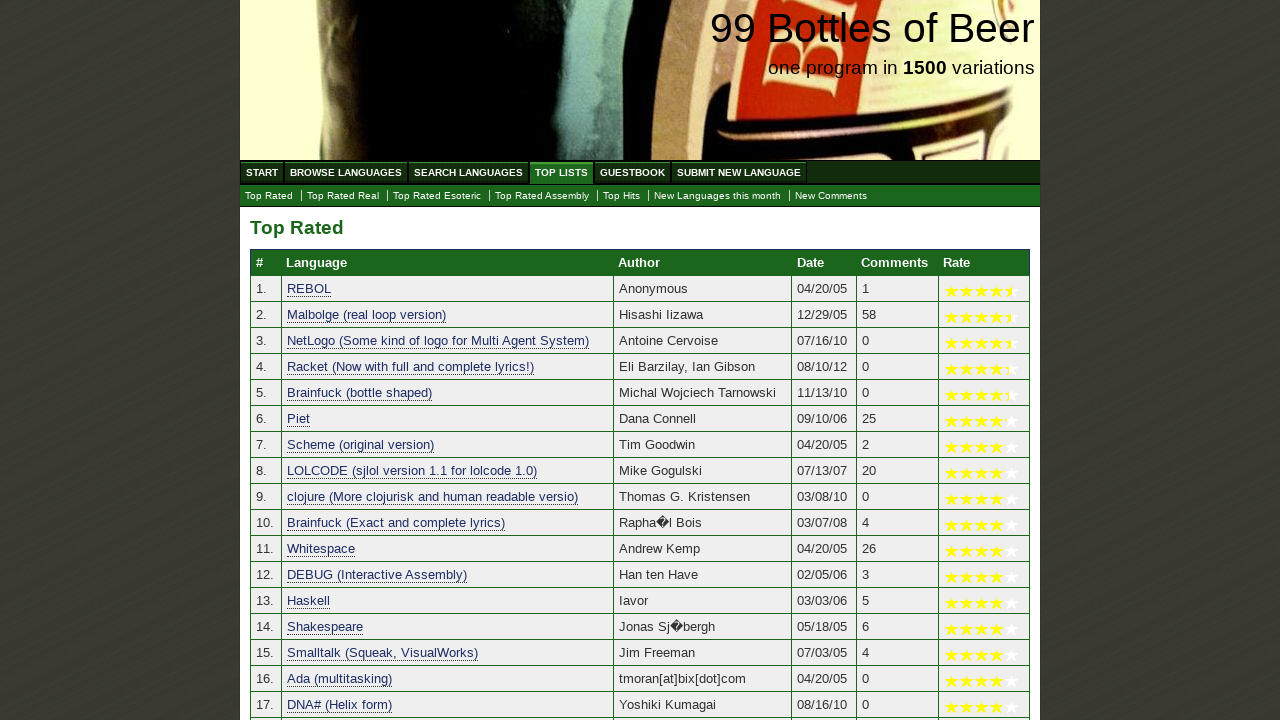

Submenu items are now visible
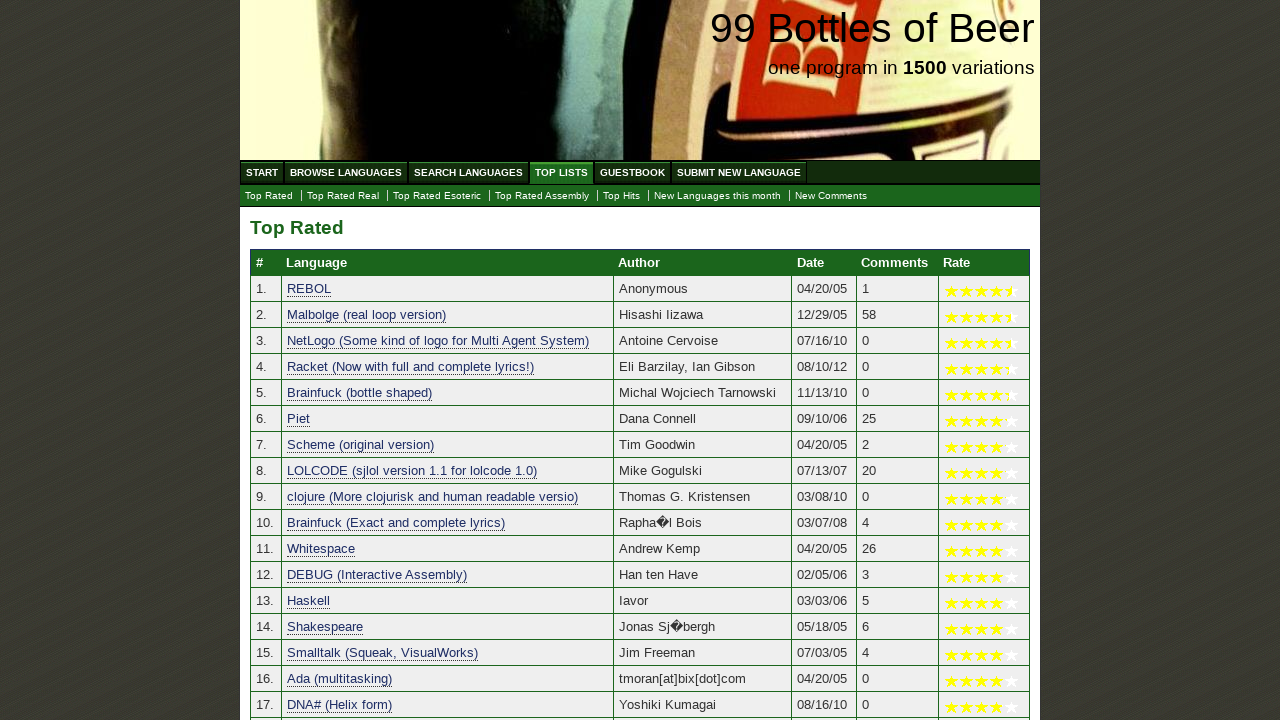

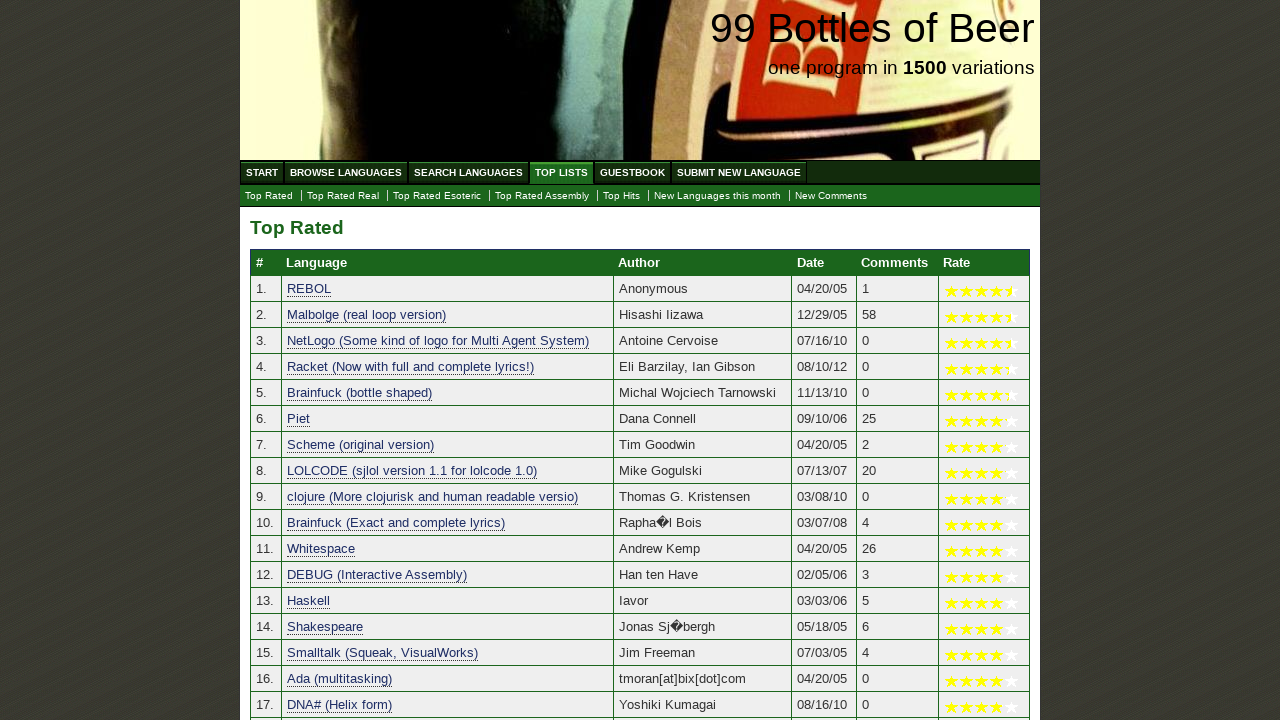